Tests right-click context menu functionality by performing a right-click on a button, selecting the Copy option from the context menu, and handling the resulting alert dialog

Starting URL: https://swisnl.github.io/jQuery-contextMenu/demo.html

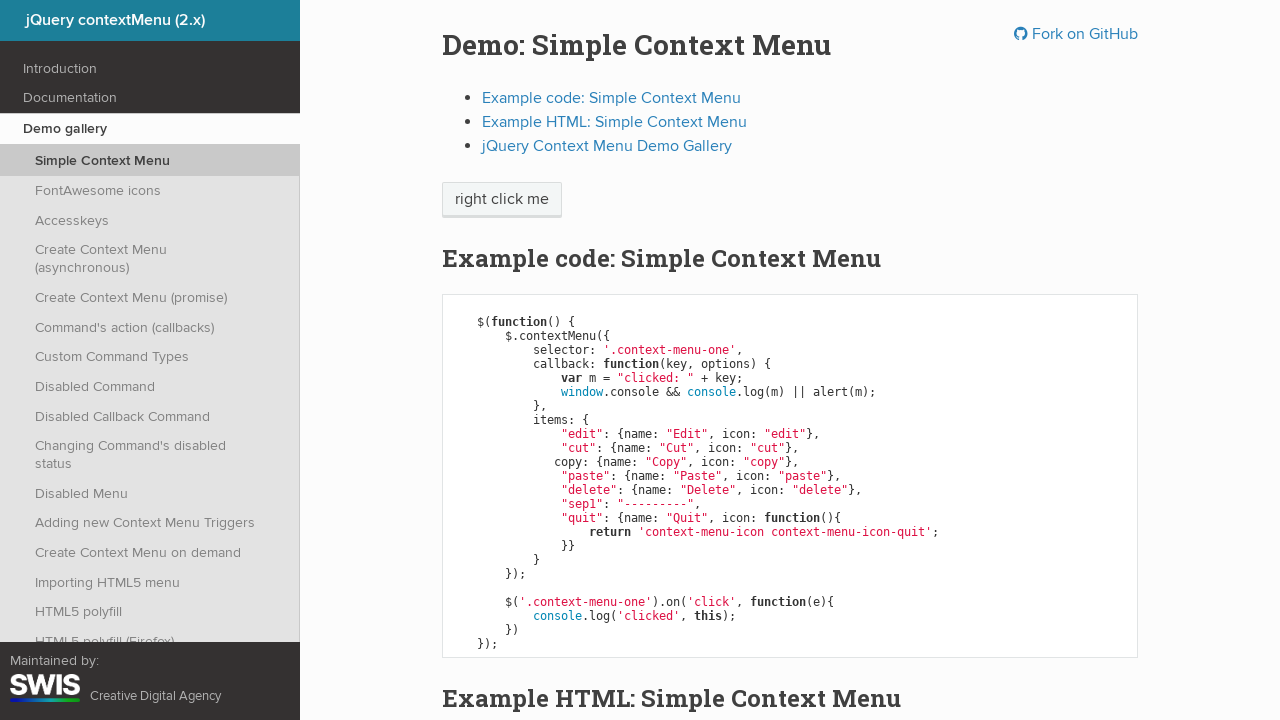

Located the 'right click me' button element
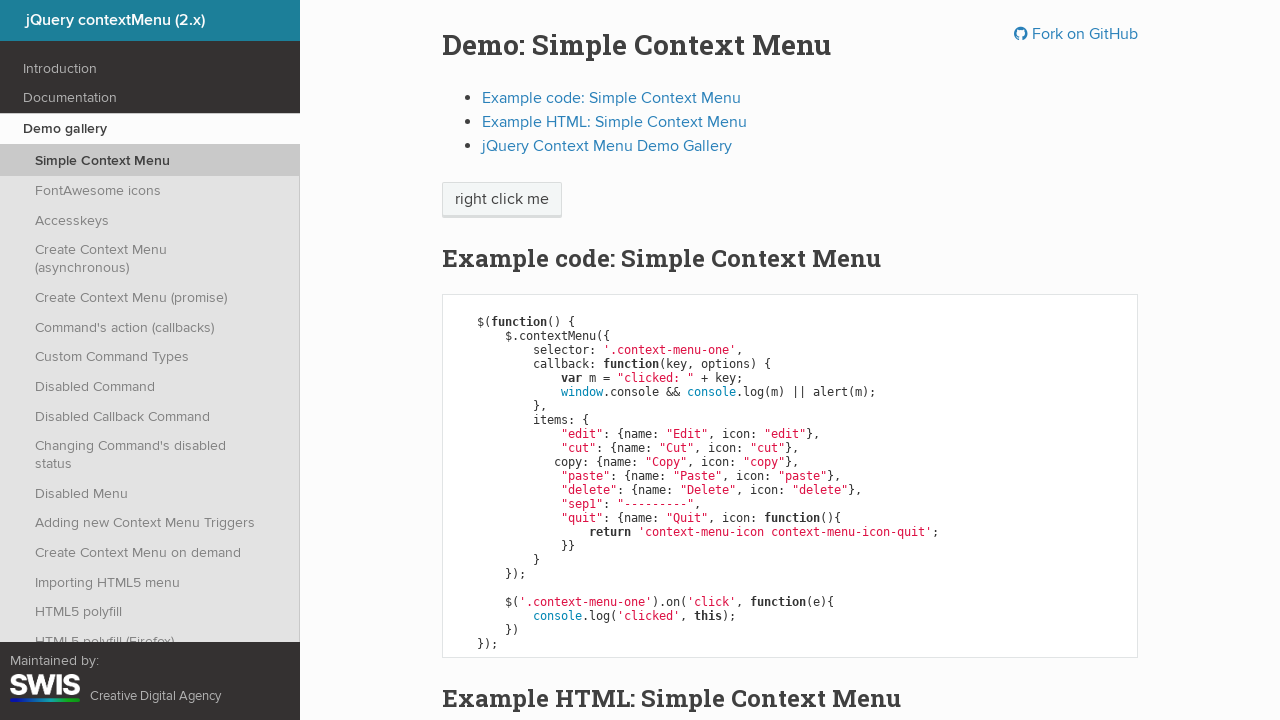

Performed right-click on the button to open context menu at (502, 200) on xpath=//span[contains(text(),'right click me')]
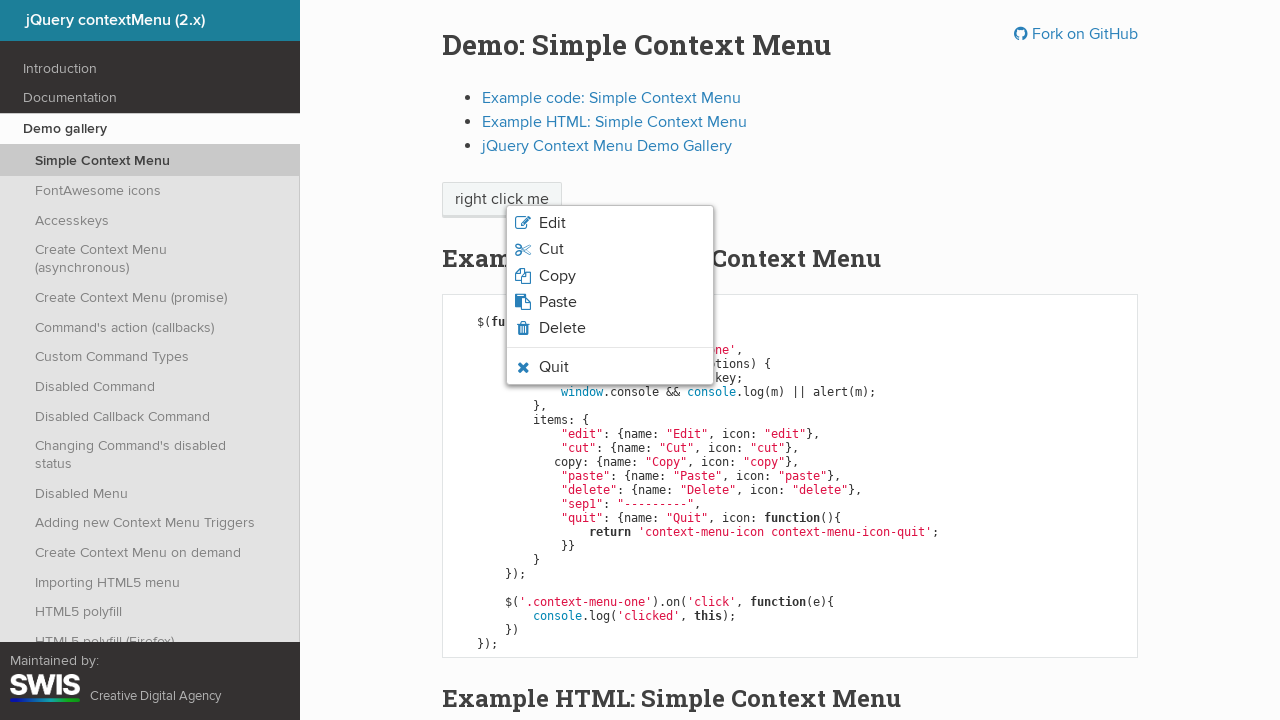

Clicked Copy option from the context menu at (610, 276) on xpath=//*[@class='context-menu-item context-menu-icon context-menu-icon-copy']
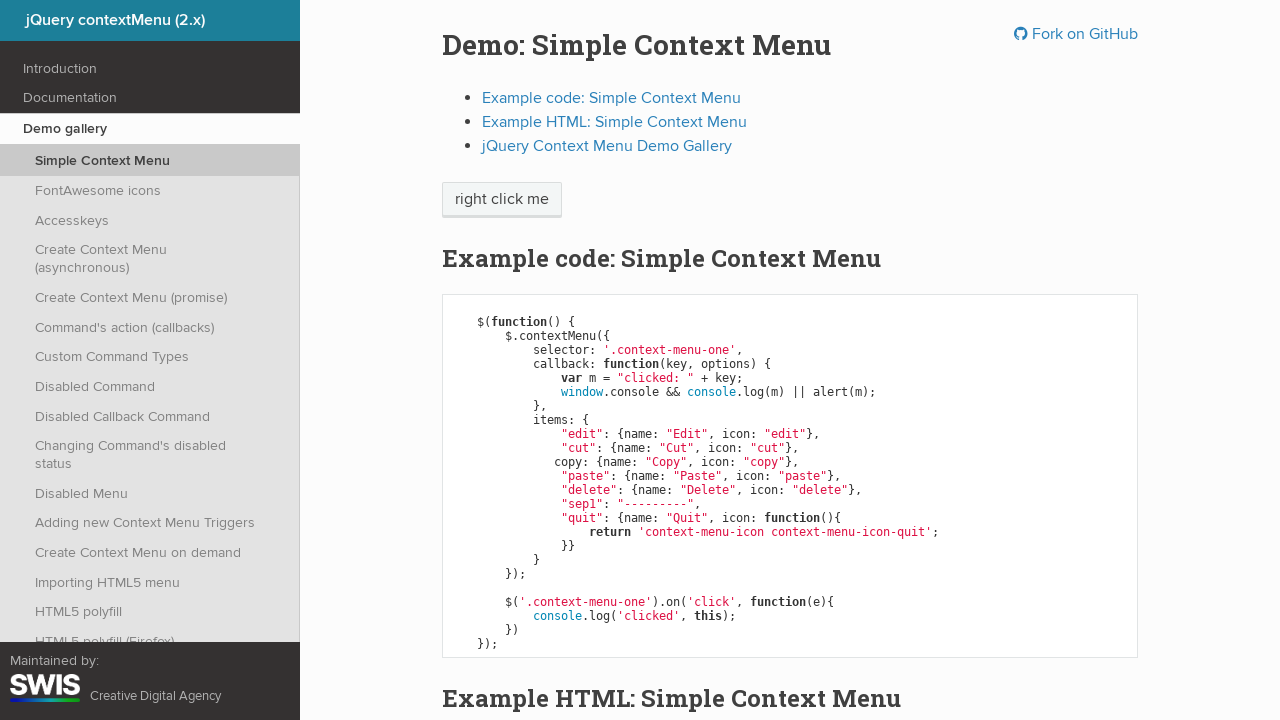

Set up alert dialog handler to accept dialogs
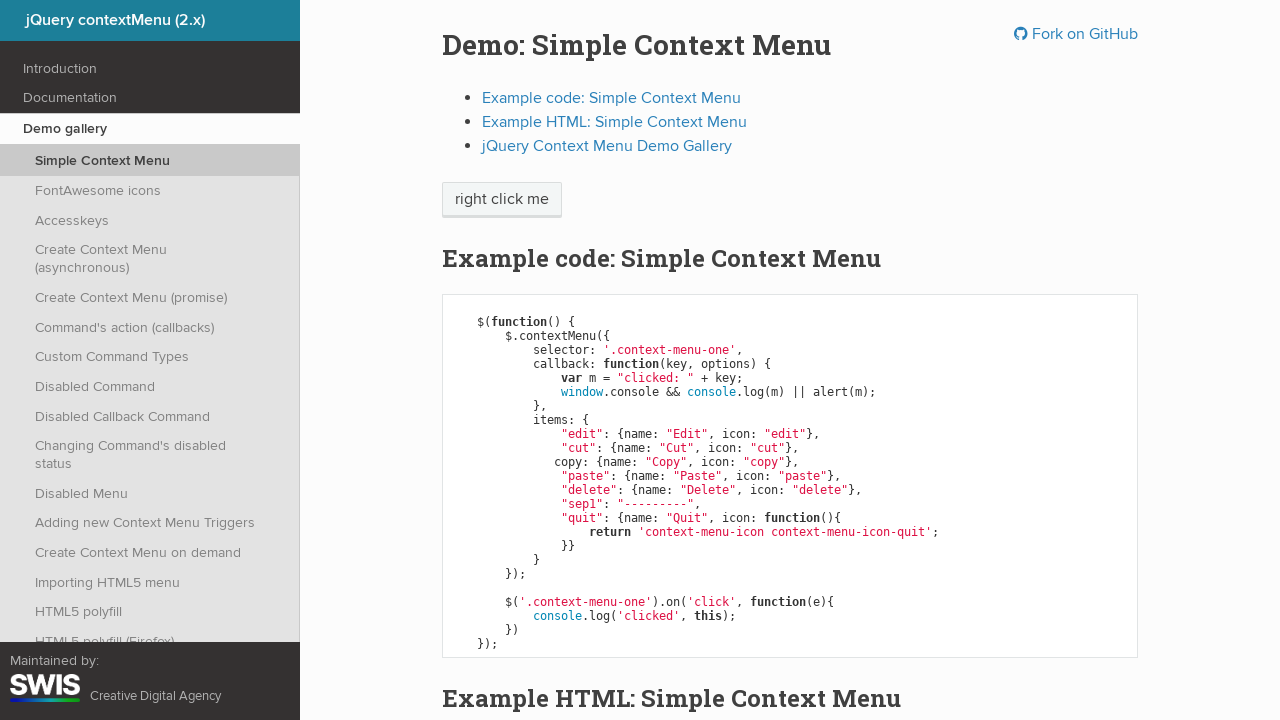

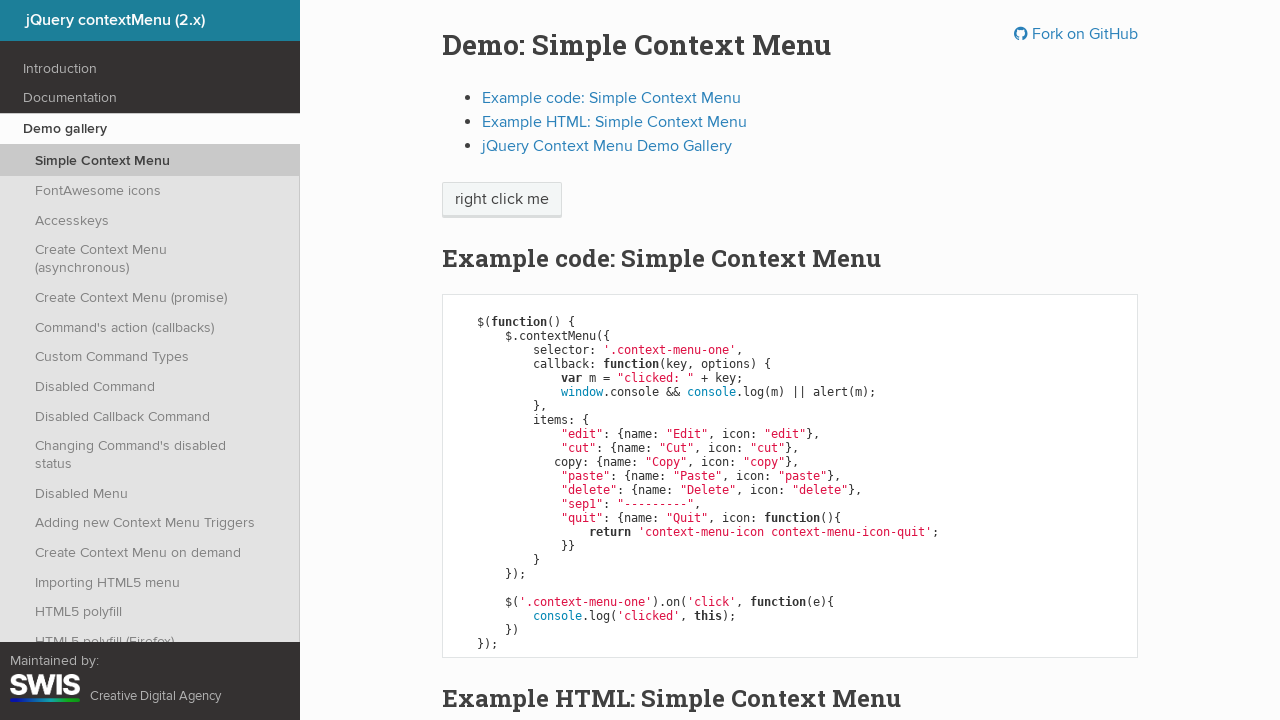